Tests HTML table interaction on W3Schools by navigating to the tables tutorial page and verifying that the customer table is present and contains data rows with company information.

Starting URL: https://www.w3schools.com/html/html_tables.asp

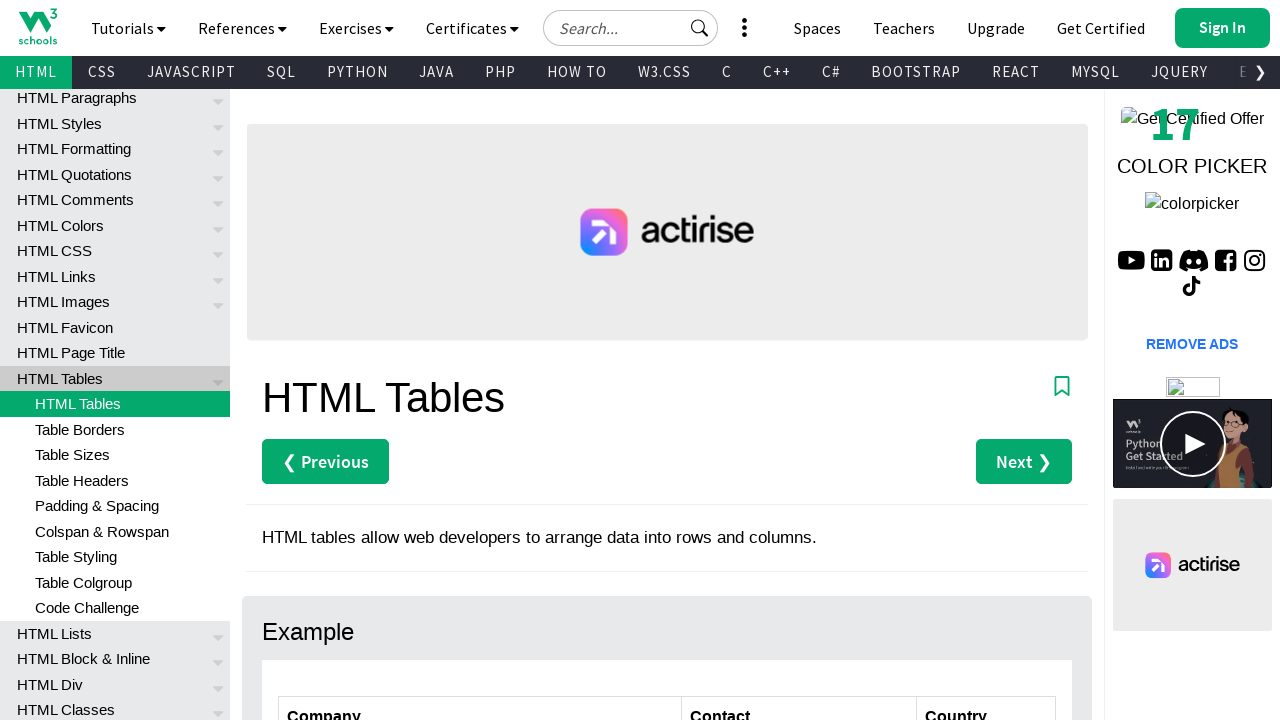

Waited for customers table to be present
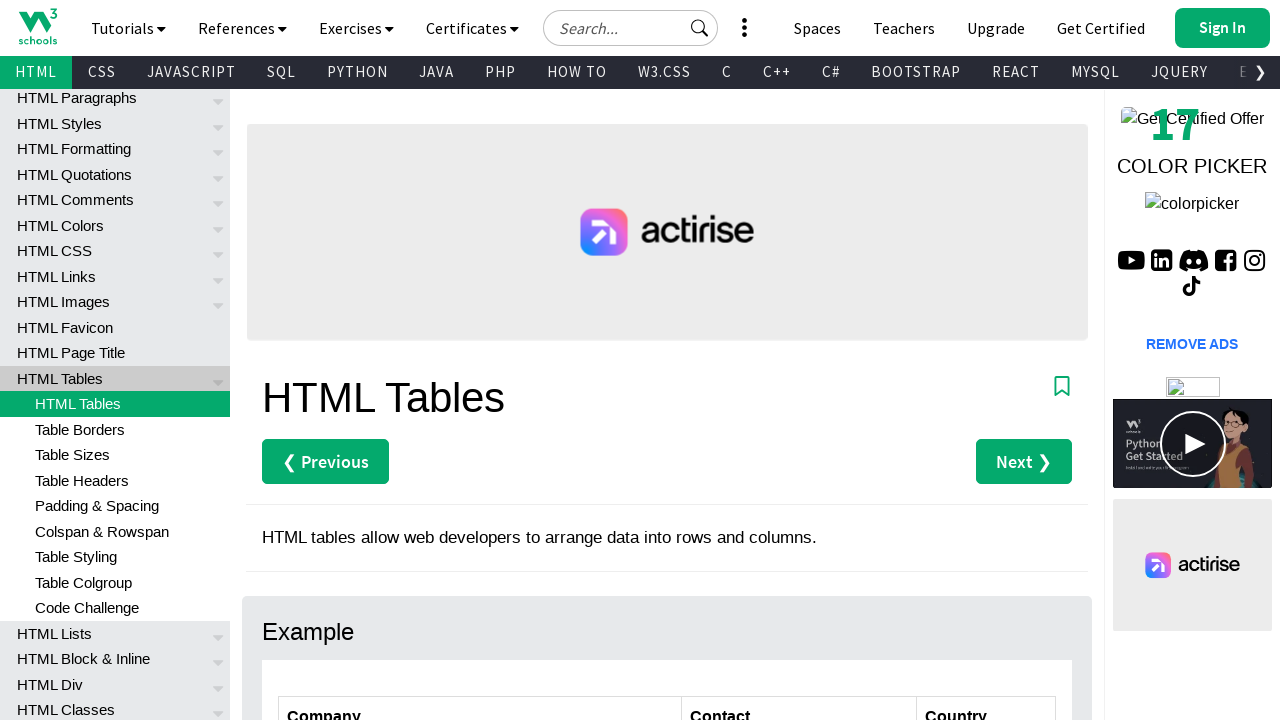

Verified table headers are visible
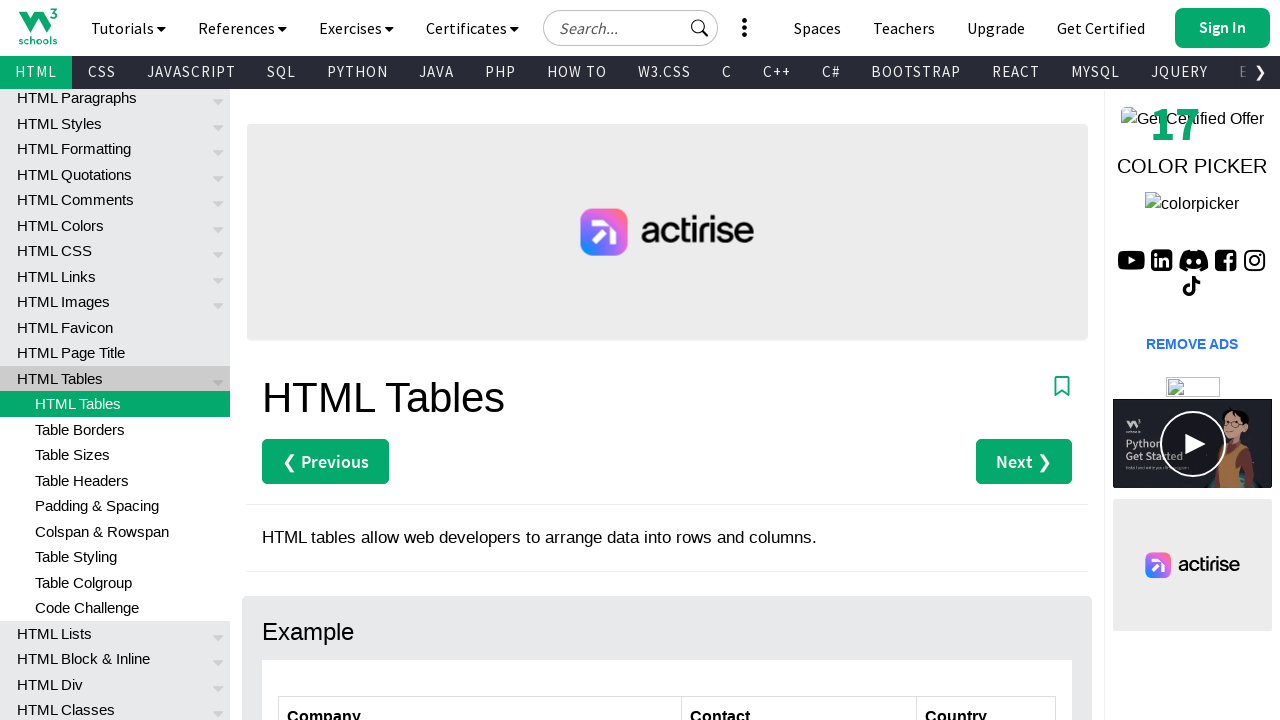

Verified table has data rows with company information
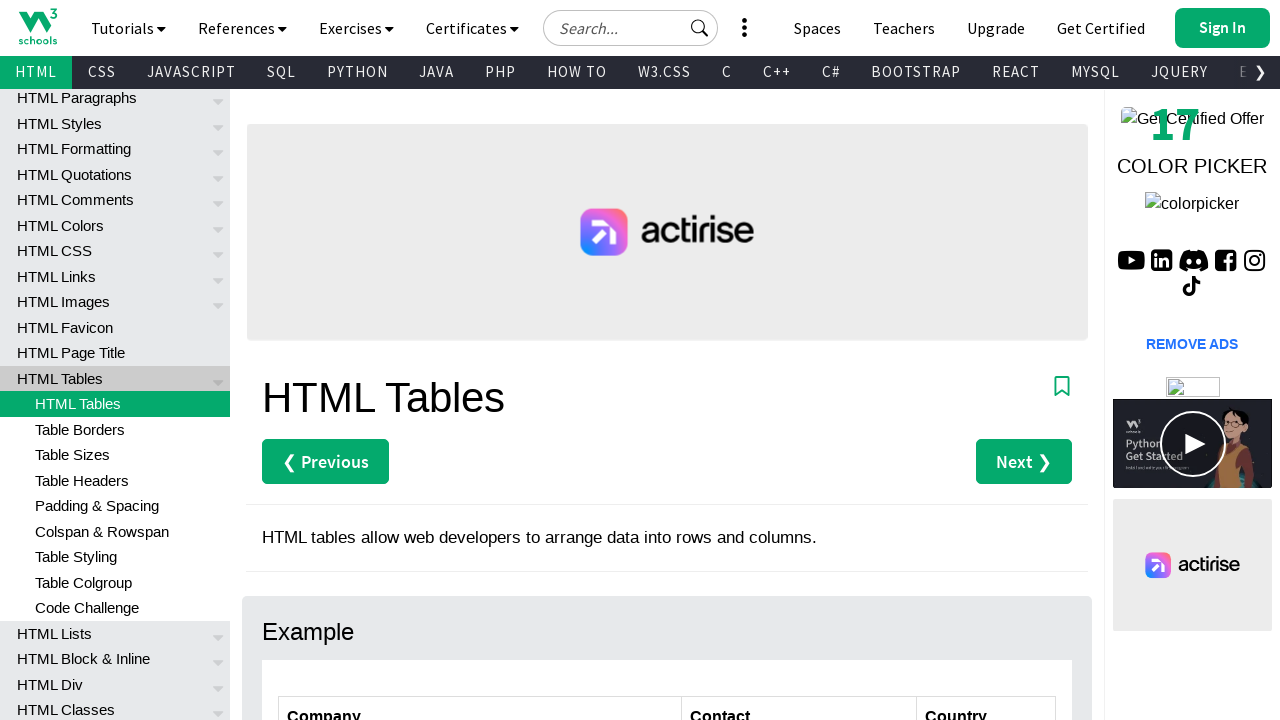

Located and waited for first company cell in row 2
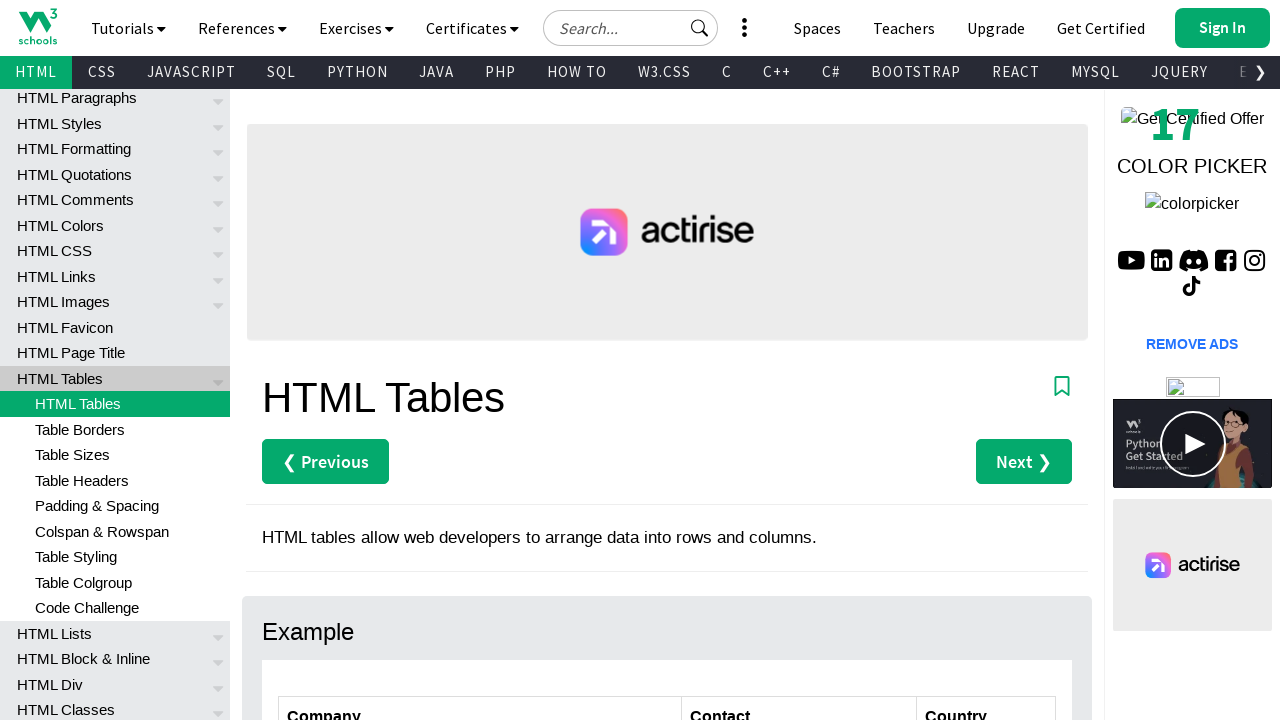

Located and waited for country cell in row 2
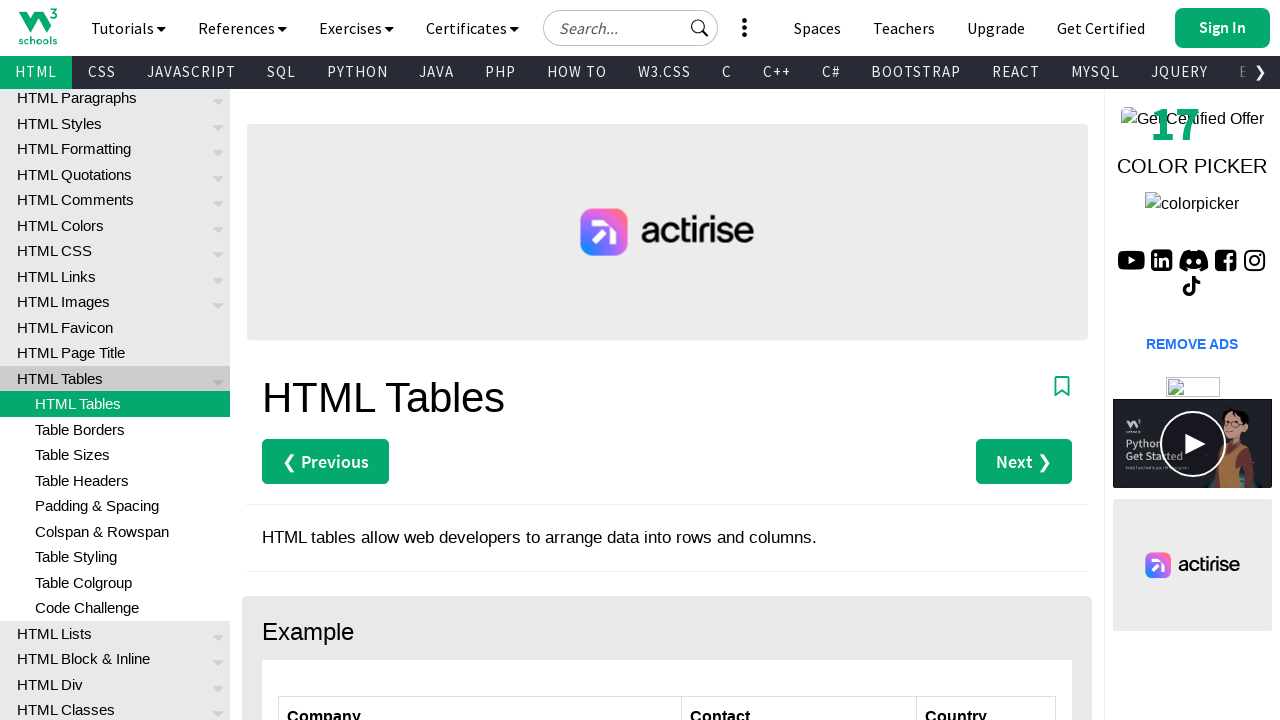

Clicked on the customers table at (667, 576) on #customers
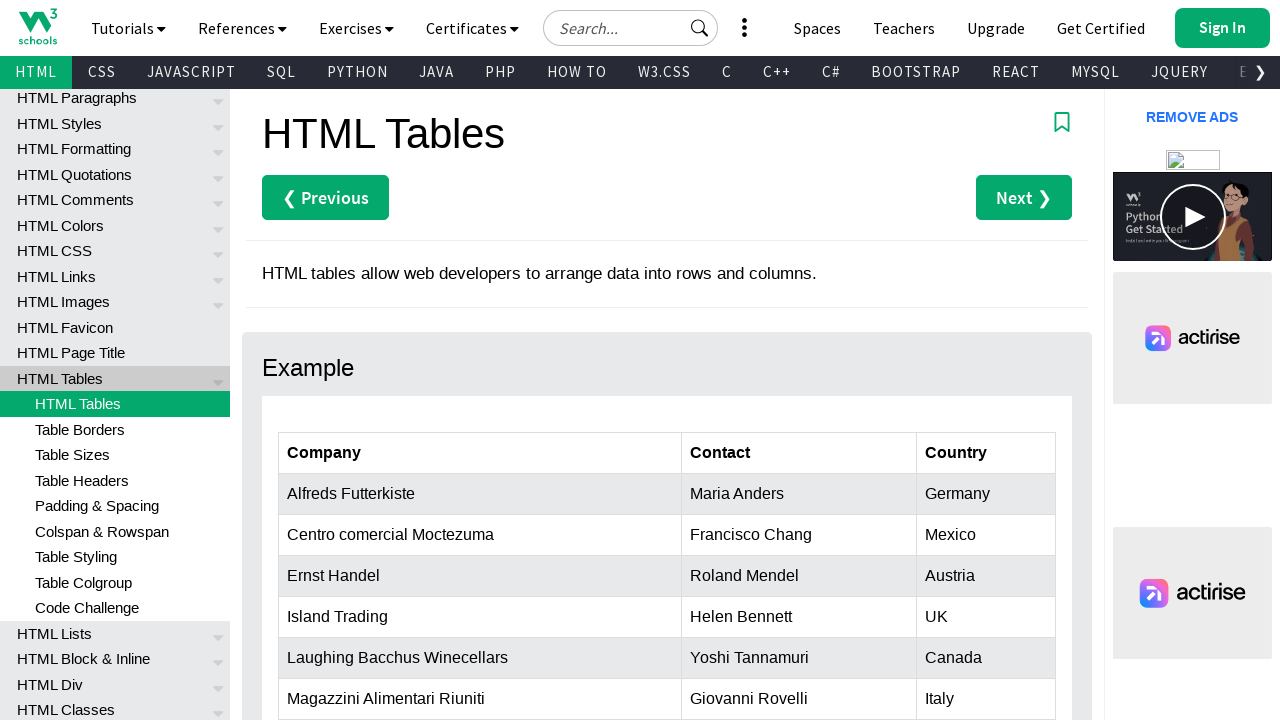

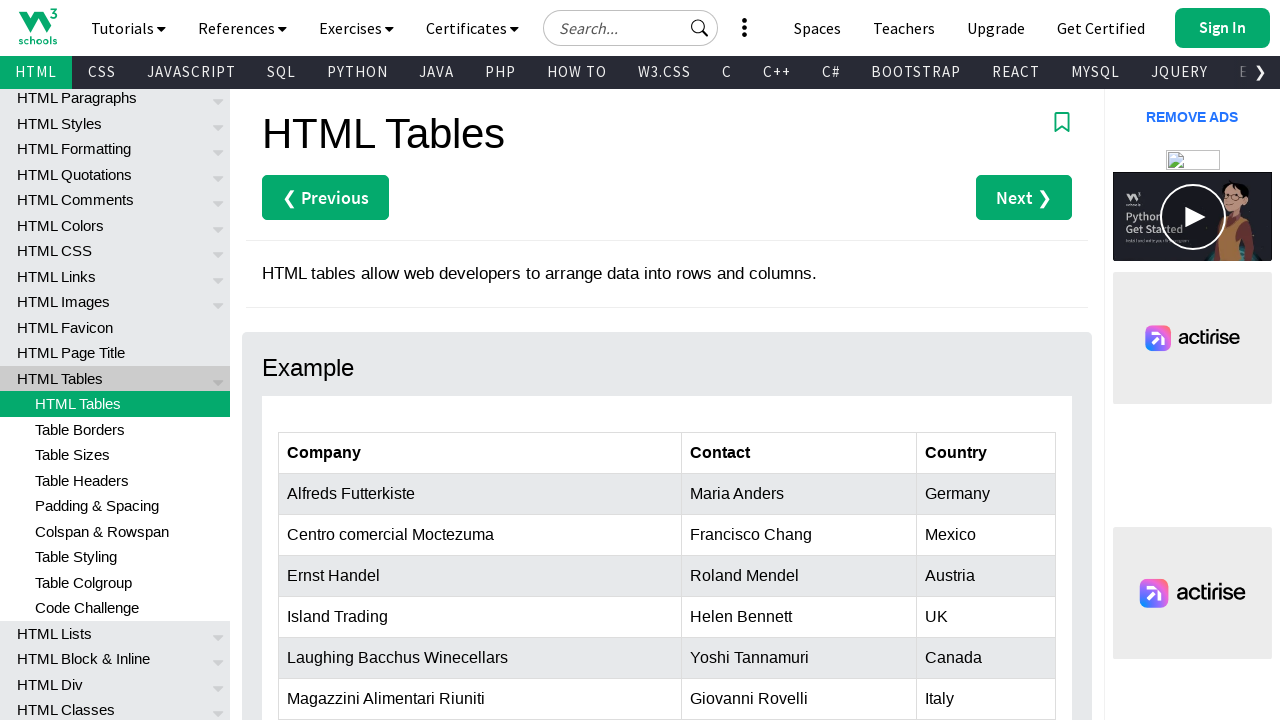